Tests horizontal slider functionality by dragging the slider to different positions

Starting URL: https://the-internet.herokuapp.com/horizontal_slider

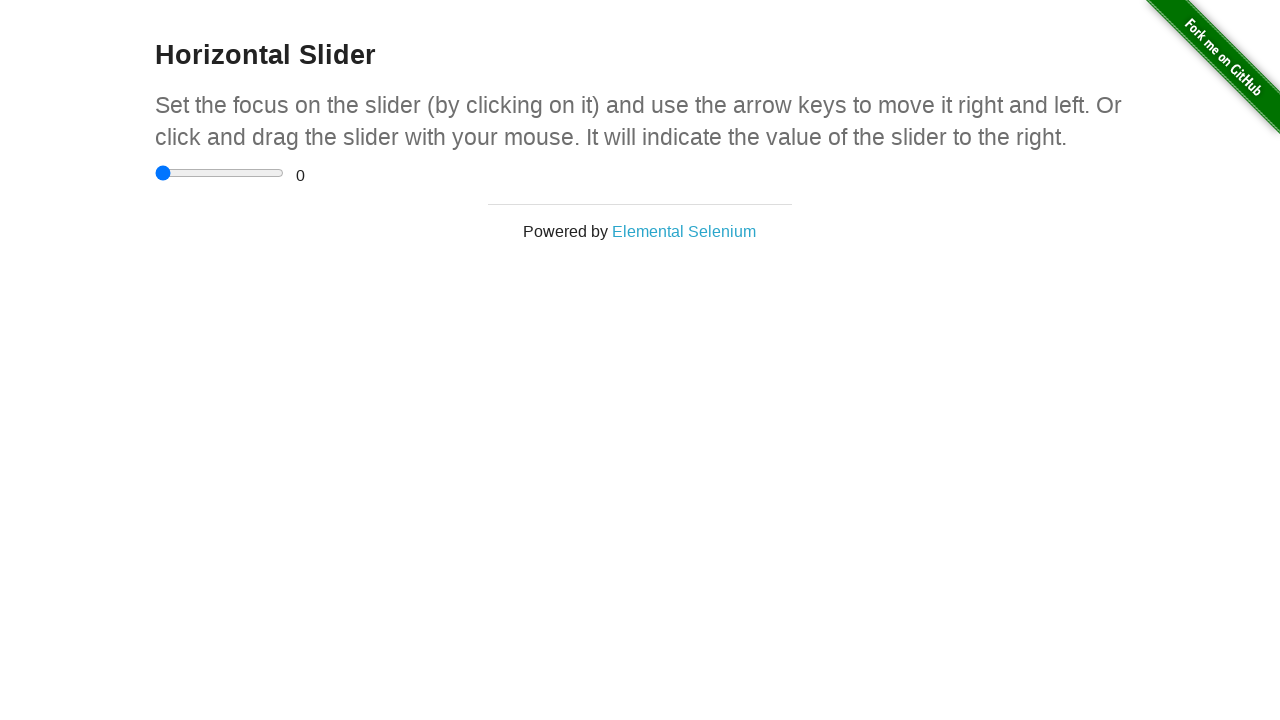

Located horizontal slider element
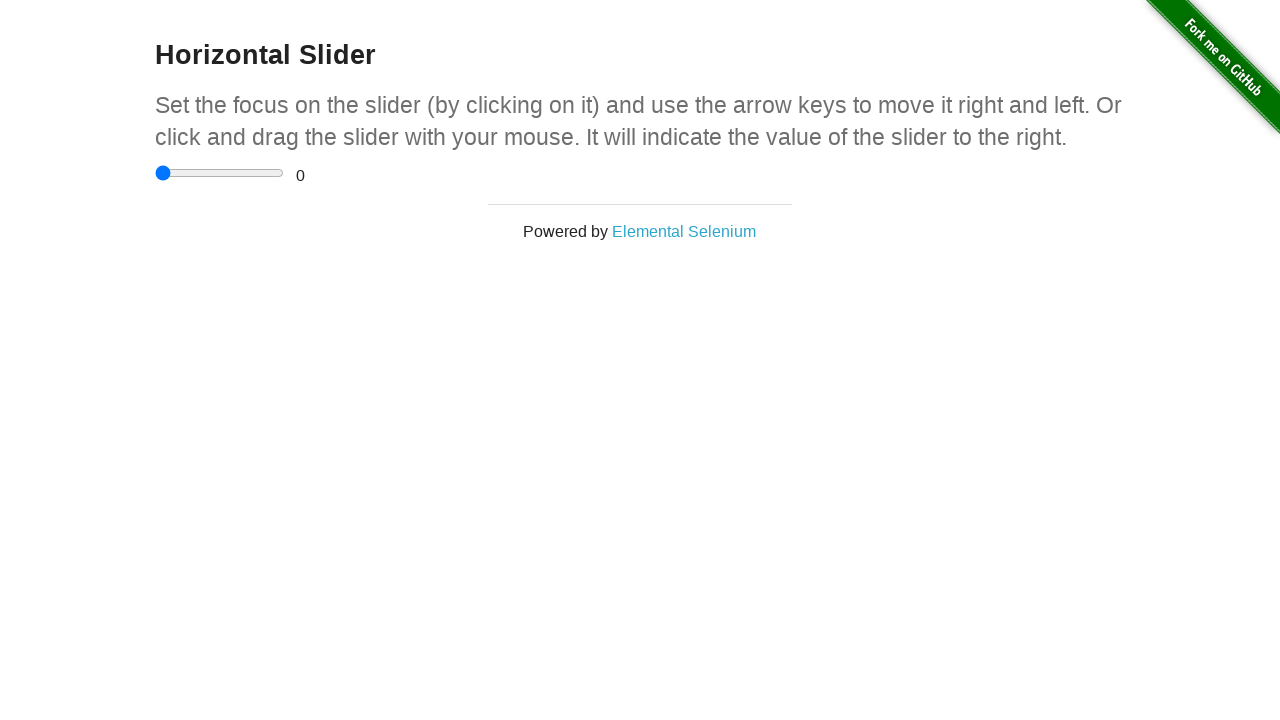

Dragged slider to middle position (value: 2.5) on input[type='range']
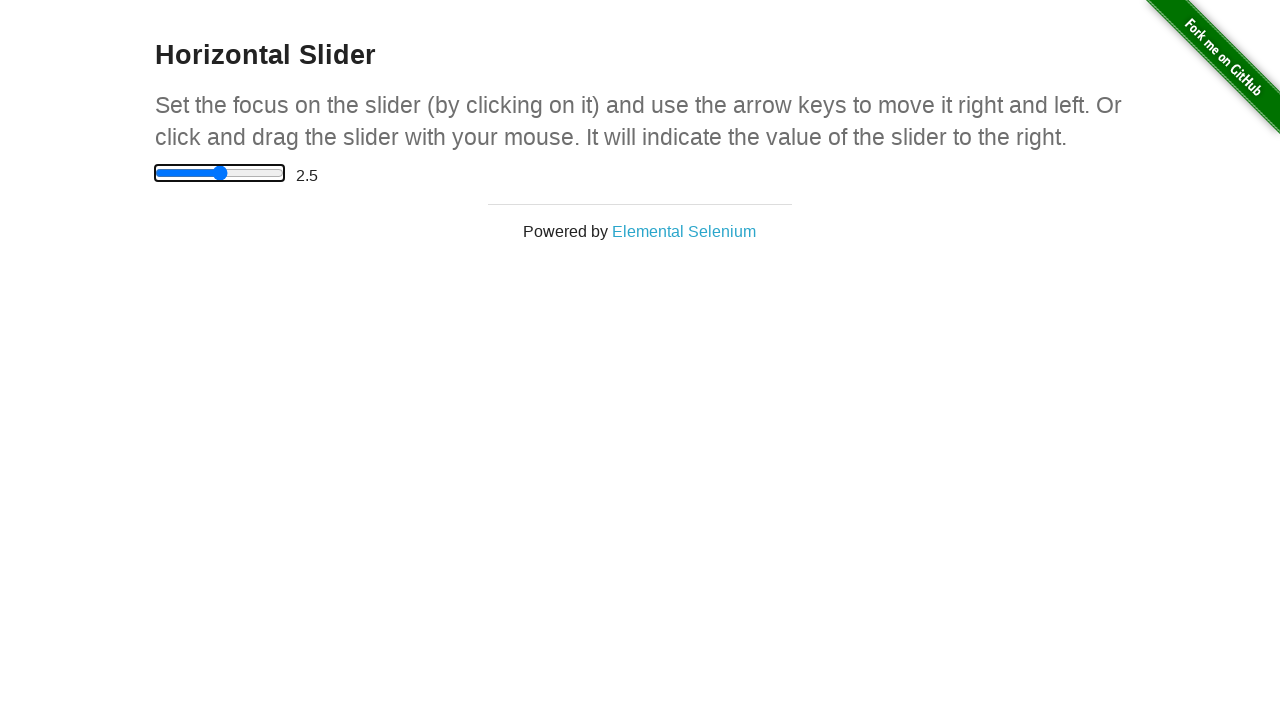

Dragged slider to maximum position (value: 5) on input[type='range']
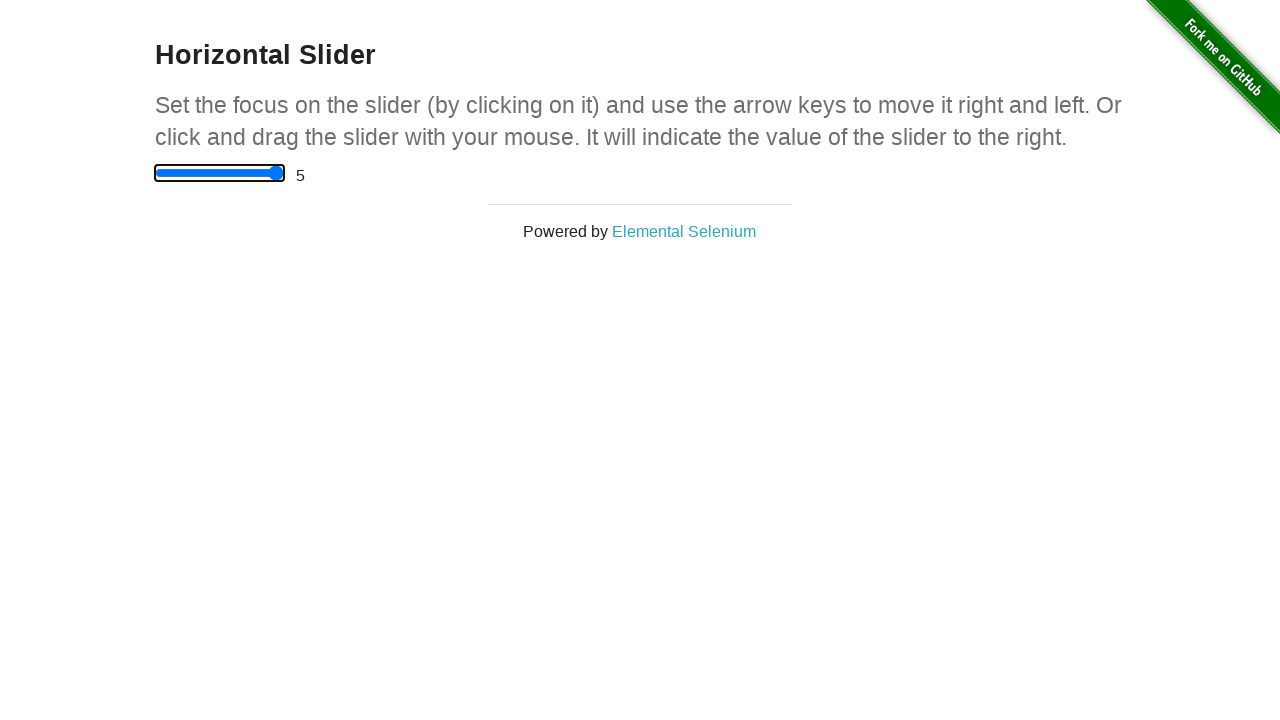

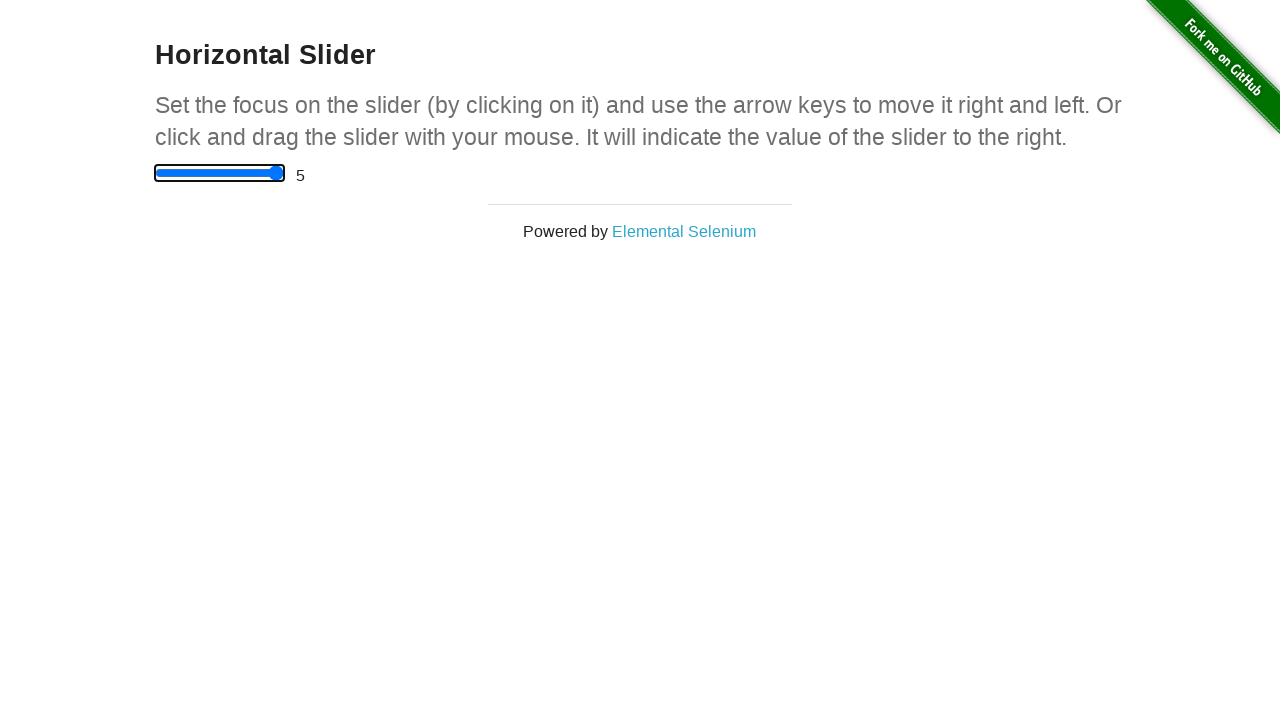